Tests web table CRUD operations including adding a new record via modal form, editing an existing record, and deleting a record from the table.

Starting URL: https://demoqa.com/webtables

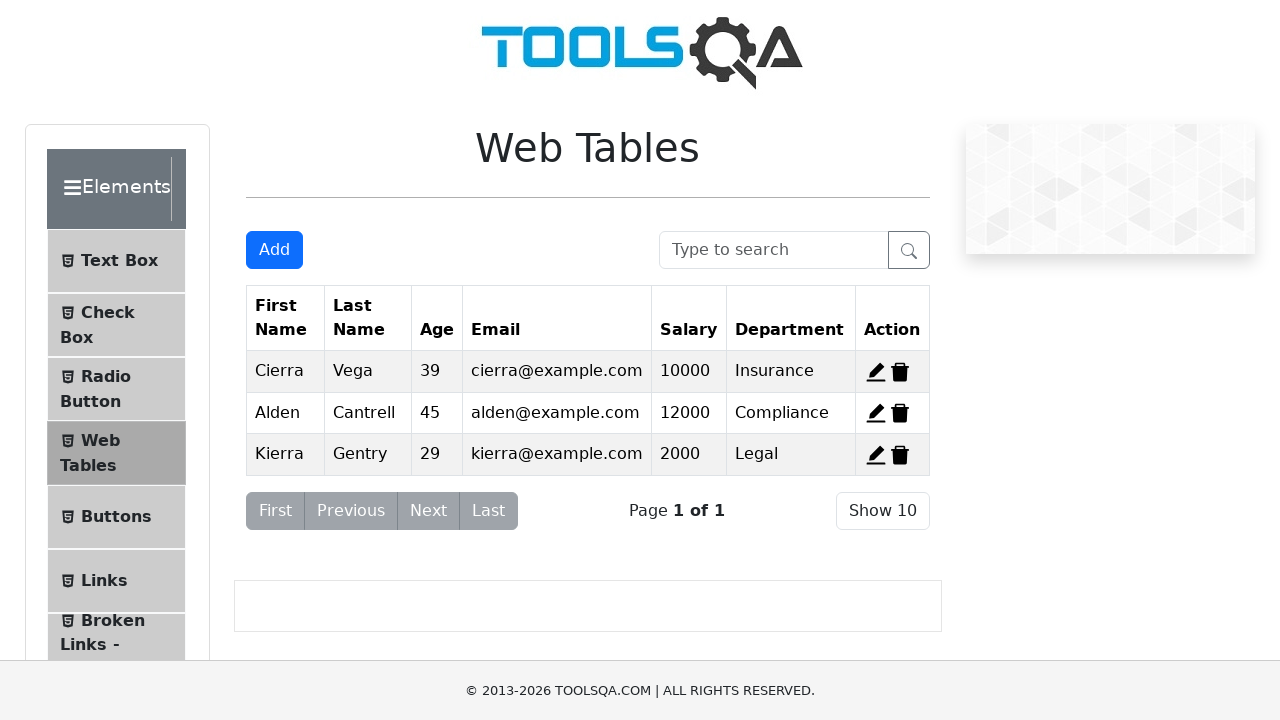

Scrolled down the page by 350px
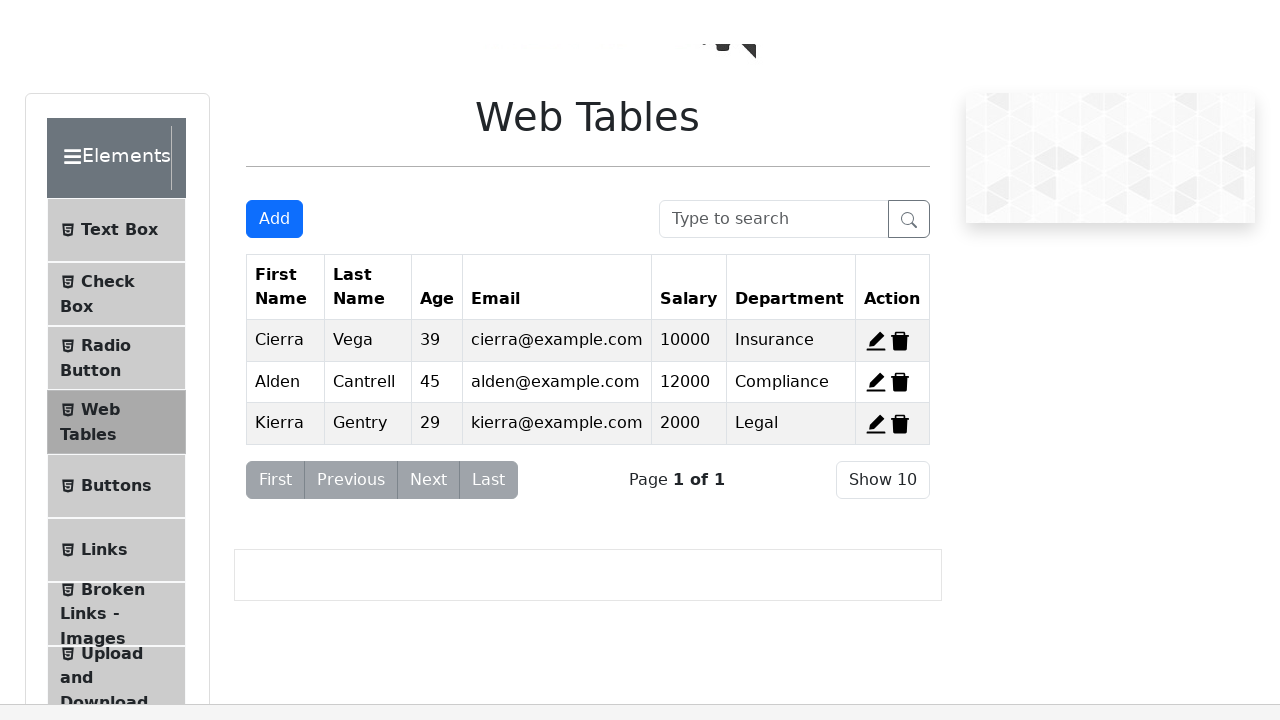

Clicked 'Add New Record' button to open modal at (274, 250) on #addNewRecordButton
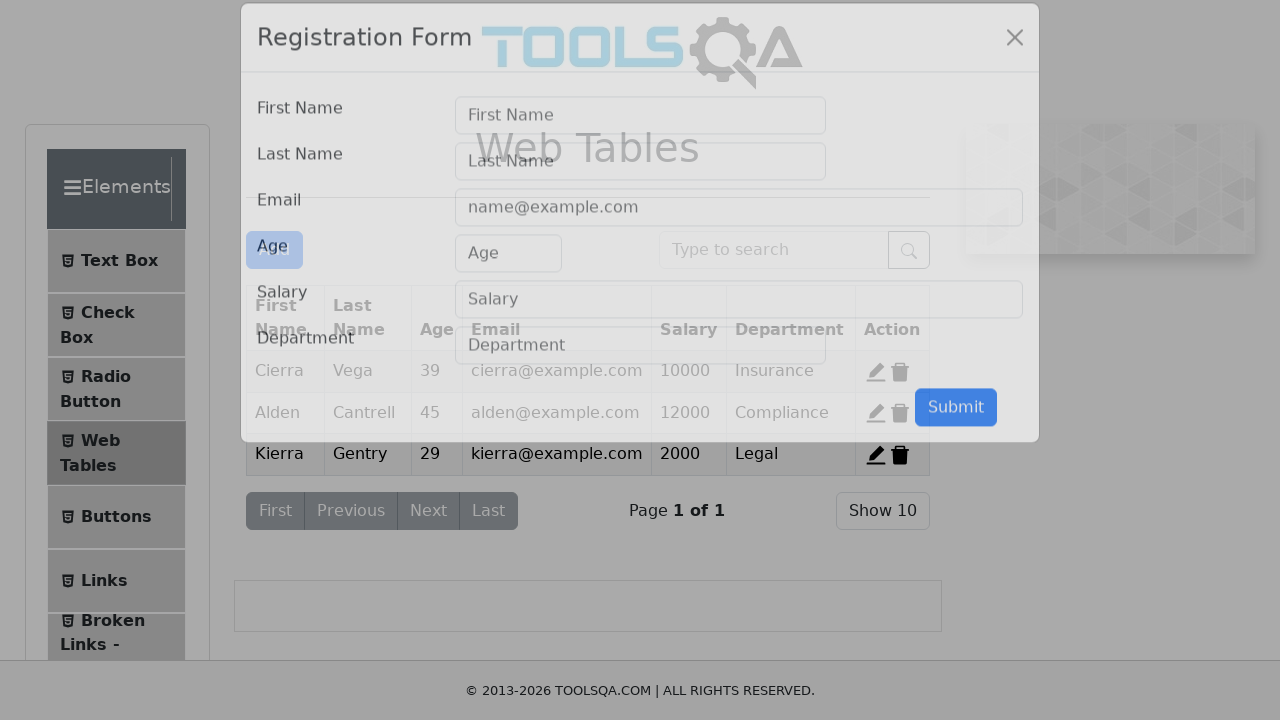

Modal dialog appeared
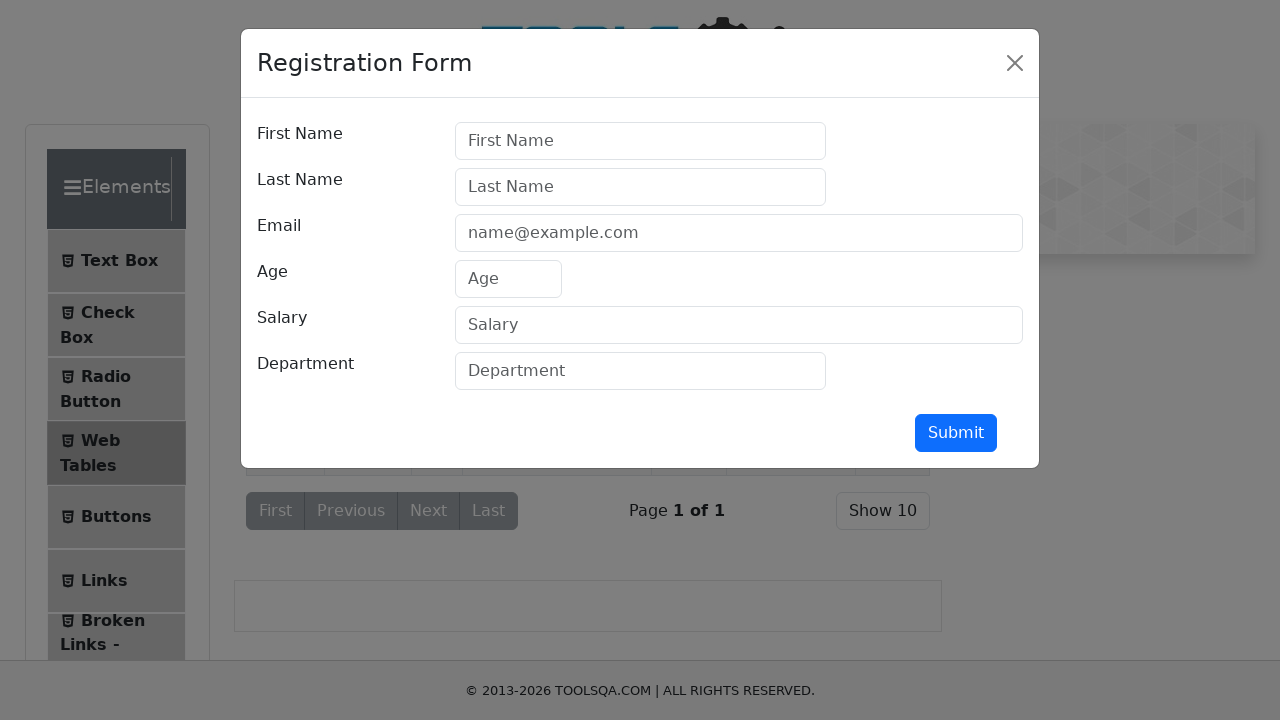

Closed modal by clicking close button at (1015, 63) on div.modal.show div.modal-header button
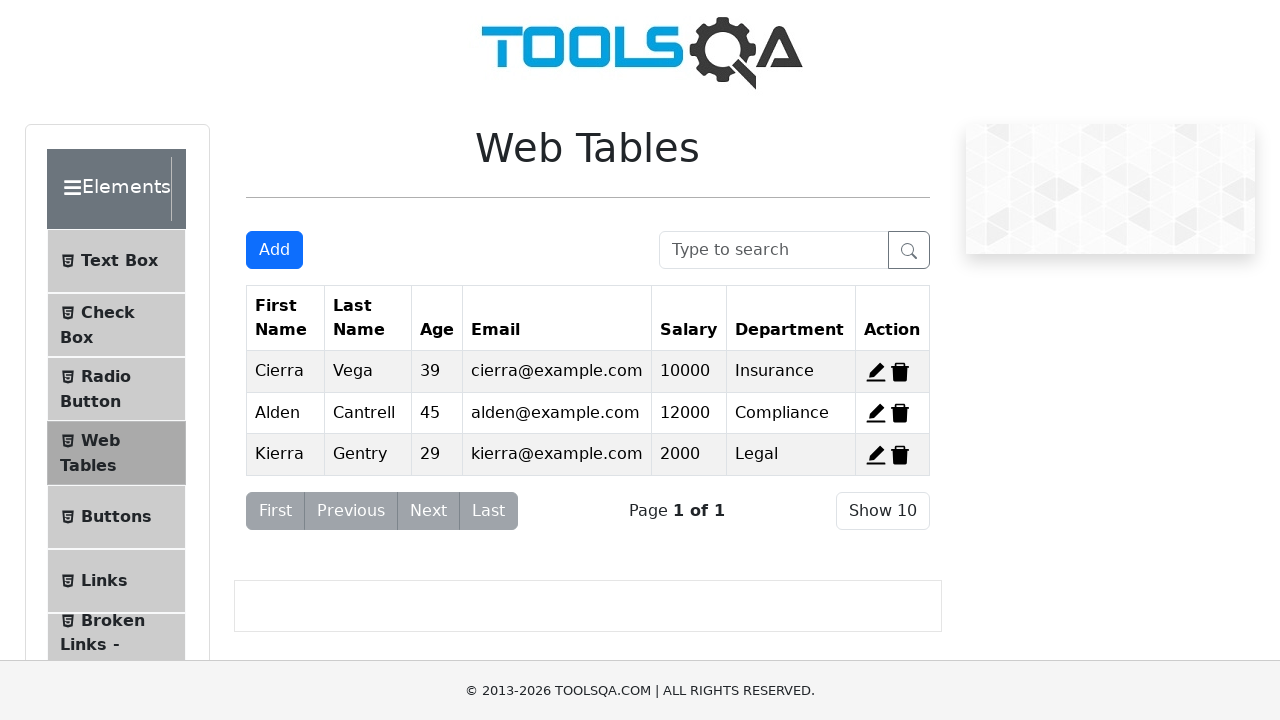

Clicked 'Add New Record' button again to open modal at (274, 250) on #addNewRecordButton
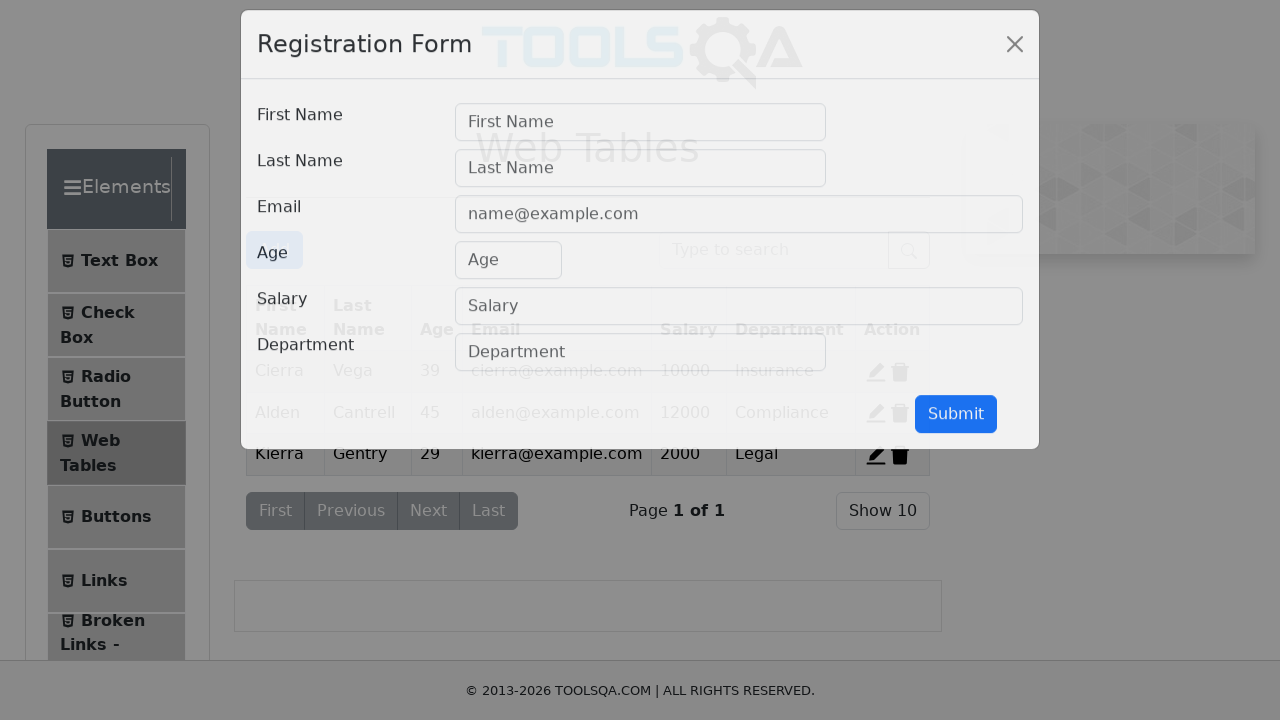

Modal dialog appeared for adding new record
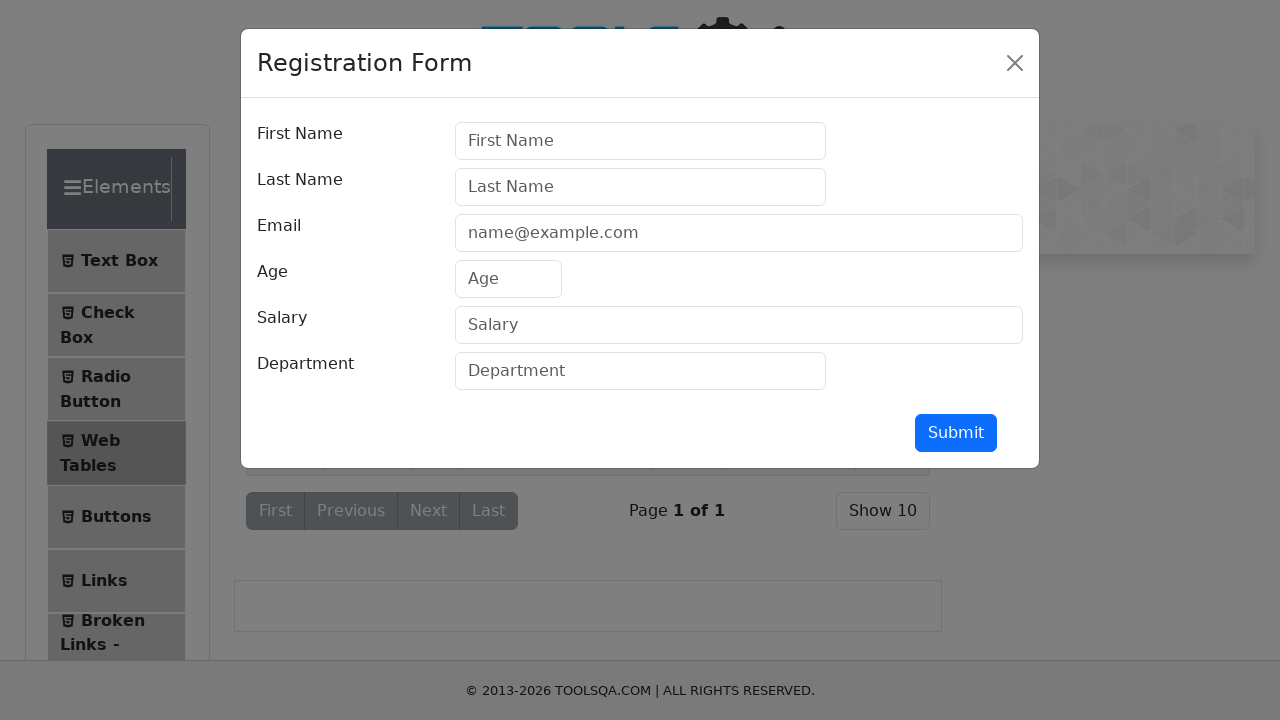

Filled first name field with 'Derry' on #firstName
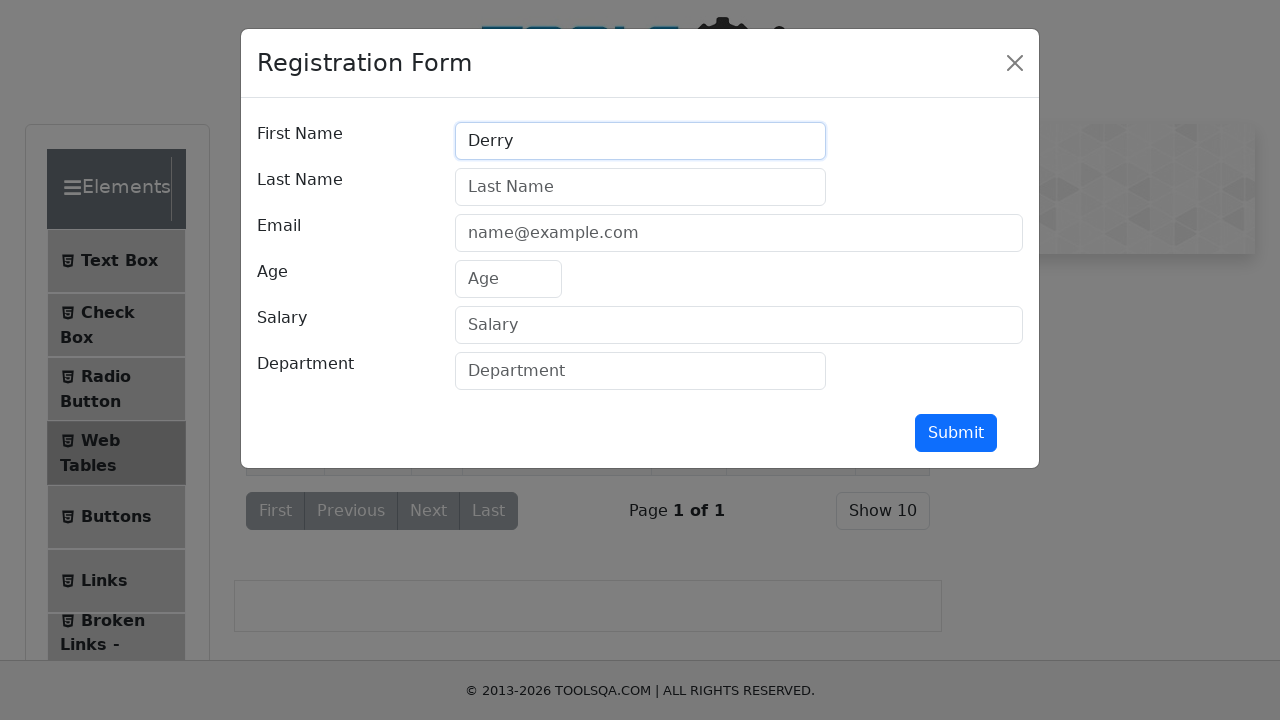

Filled last name field with 'Ahmad' on #lastName
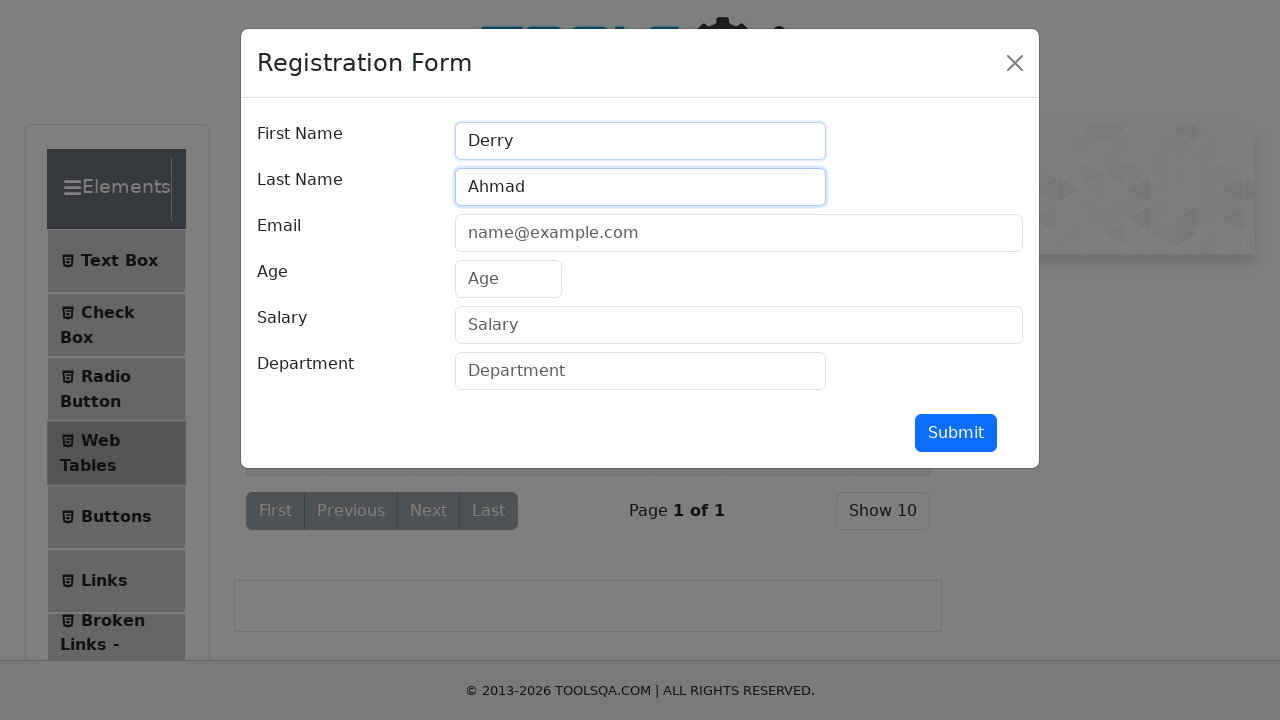

Filled email field with 'test@gmail.com' on #userEmail
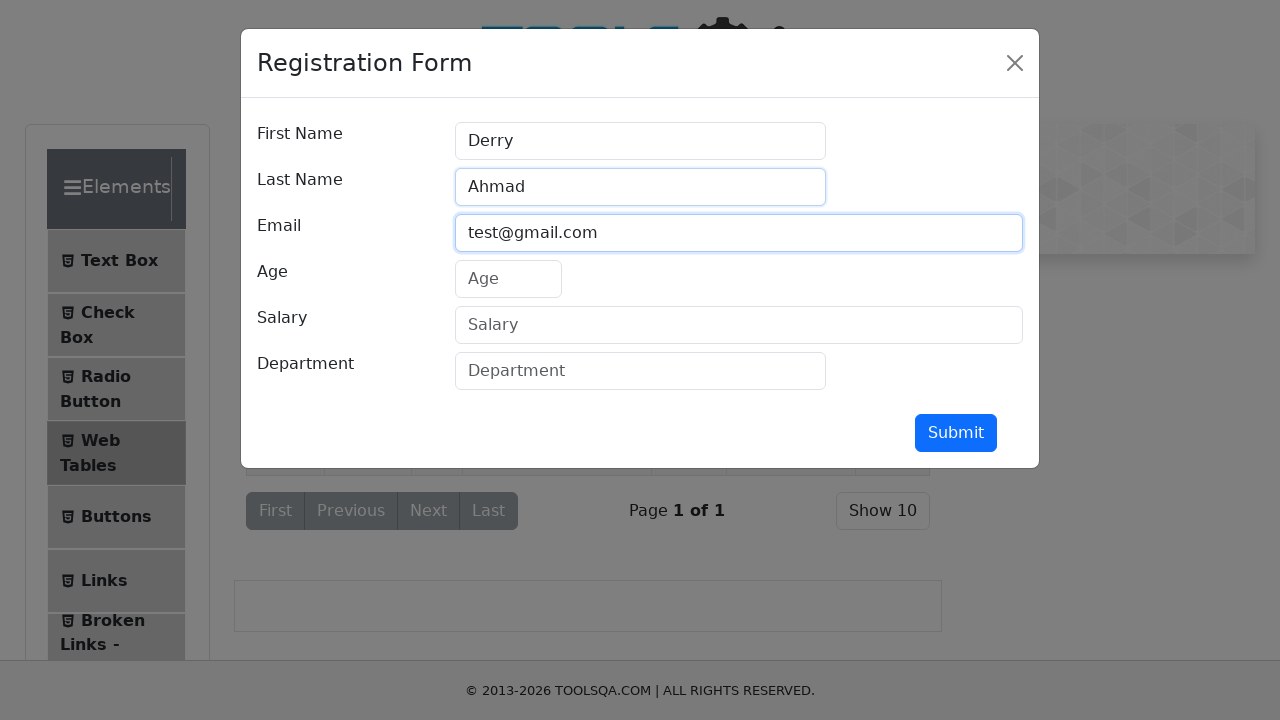

Filled age field with '21' on #age
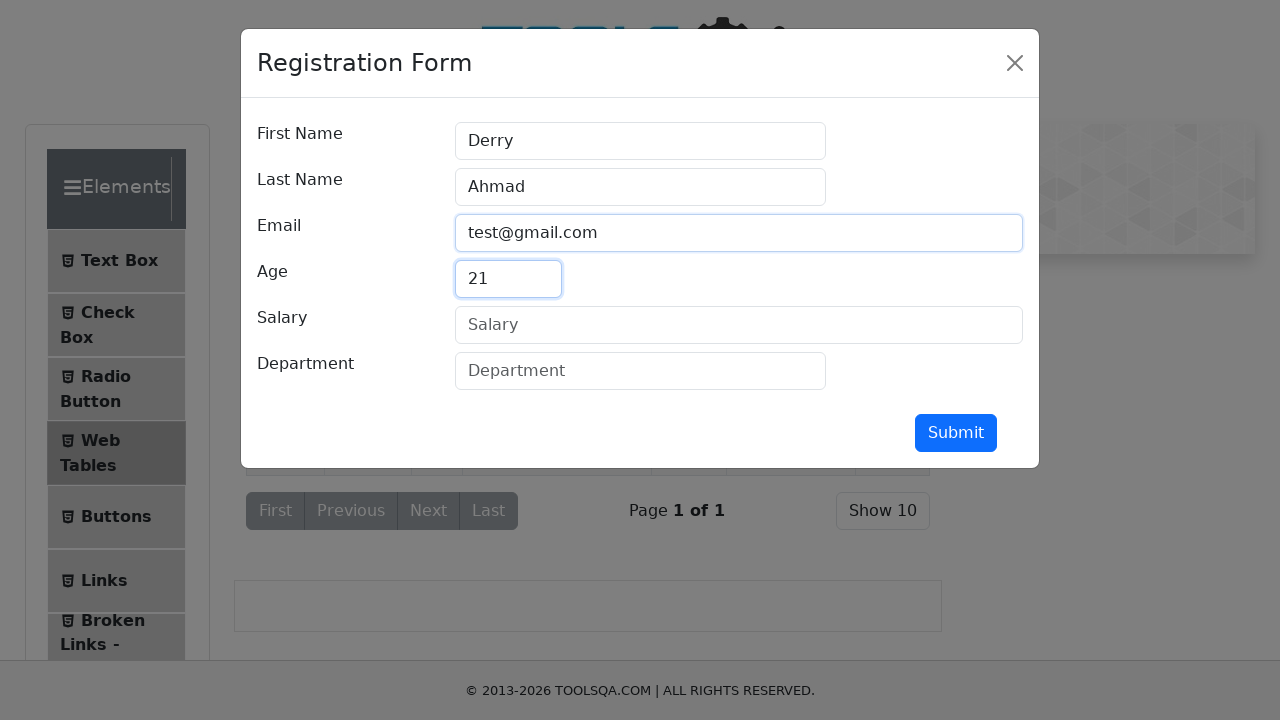

Filled salary field with '20000000' on #salary
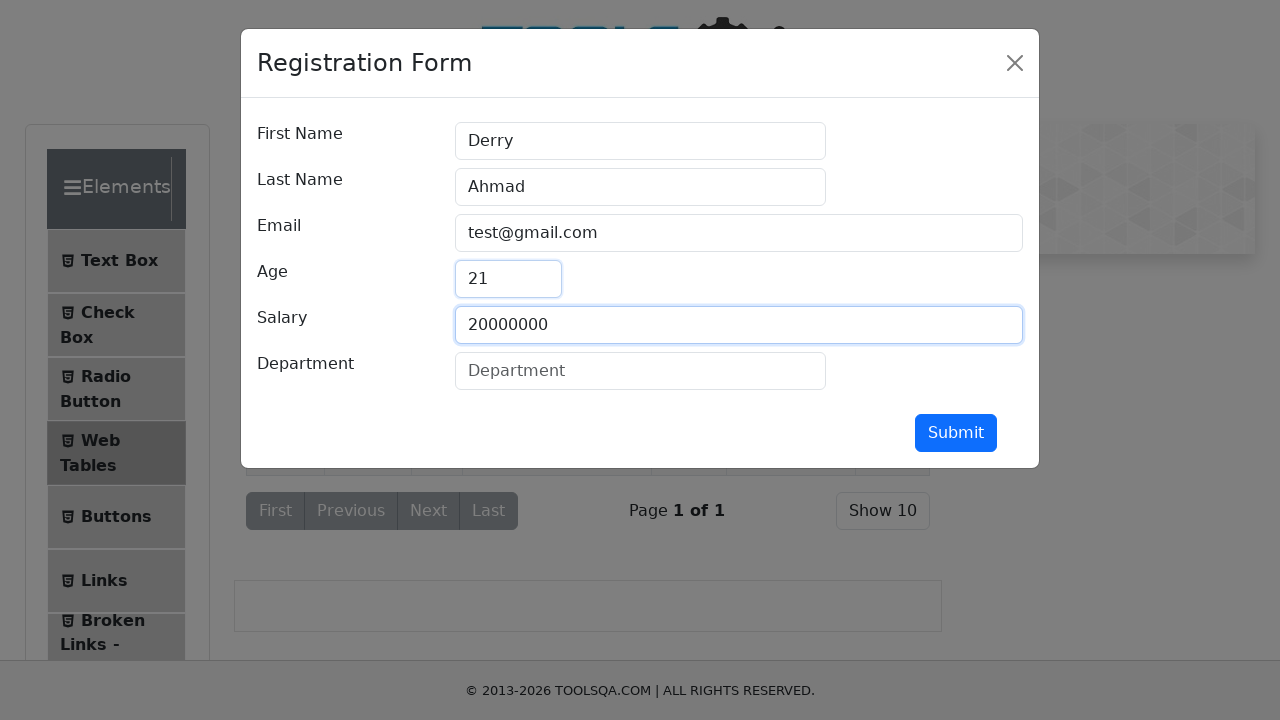

Filled department field with 'QA' on #department
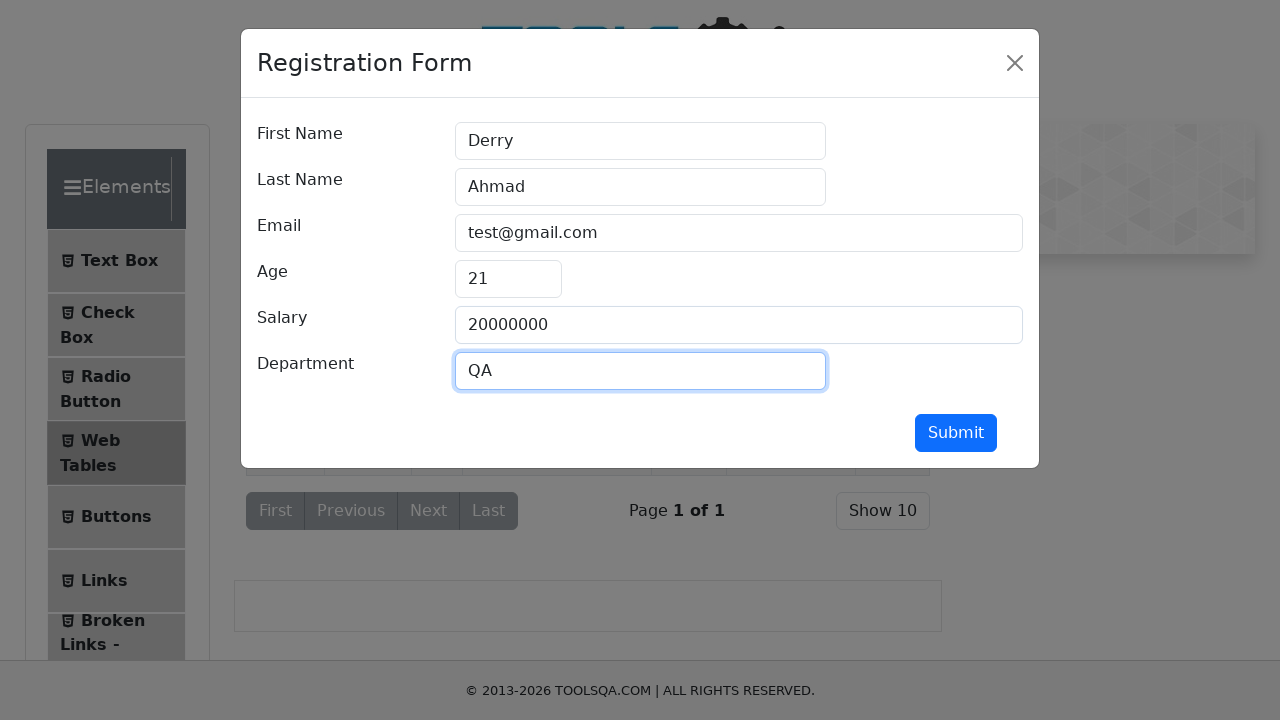

Clicked submit button to add new record at (956, 433) on #submit
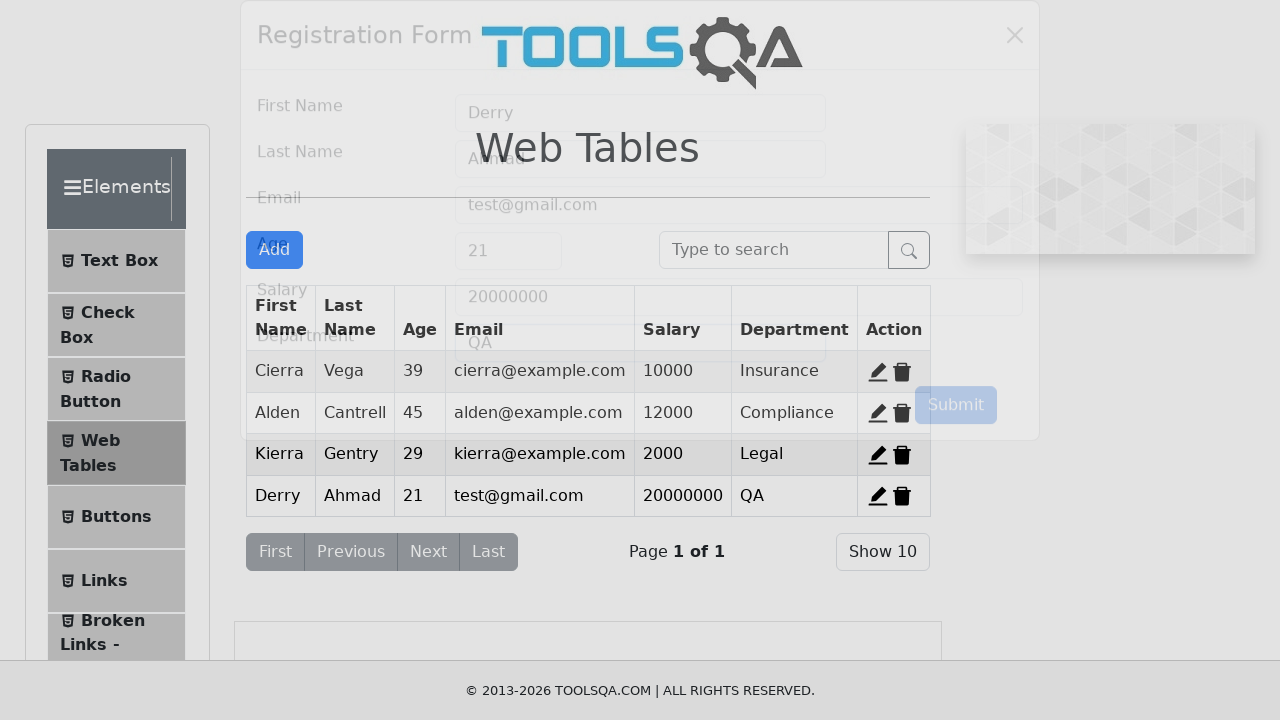

Modal closed and new record added to table
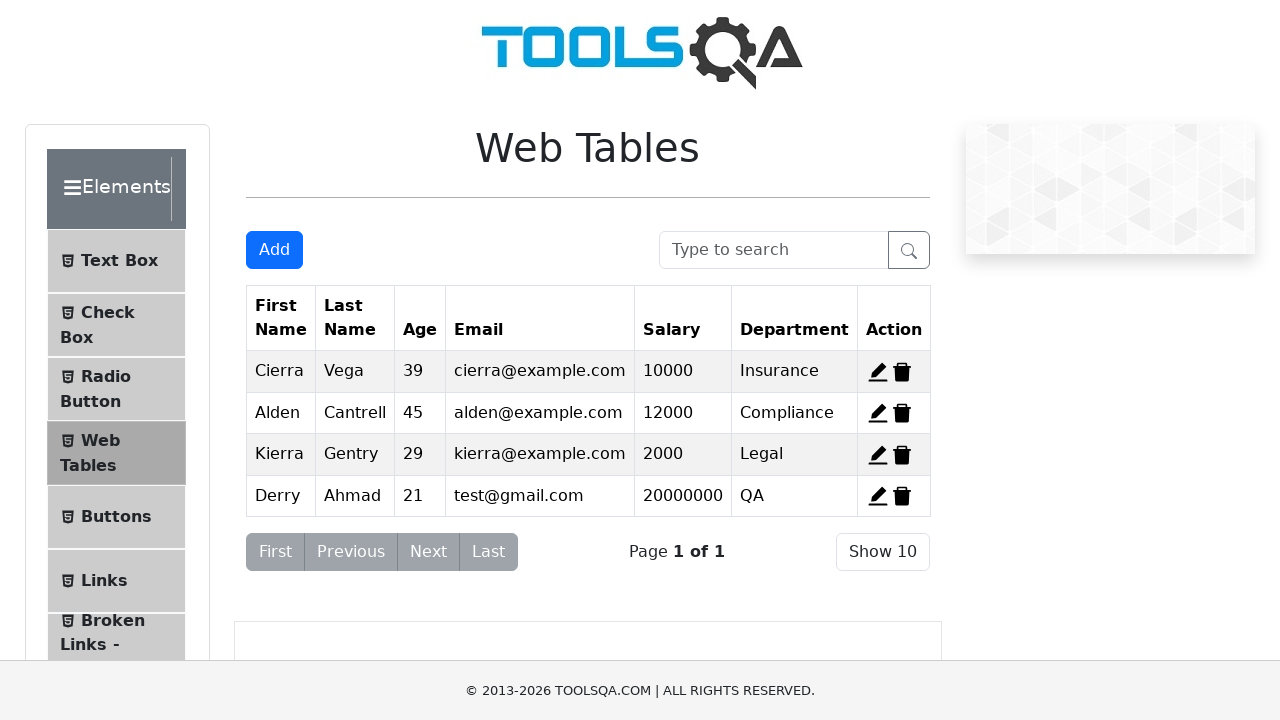

Clicked edit button for record 4 at (878, 496) on #edit-record-4
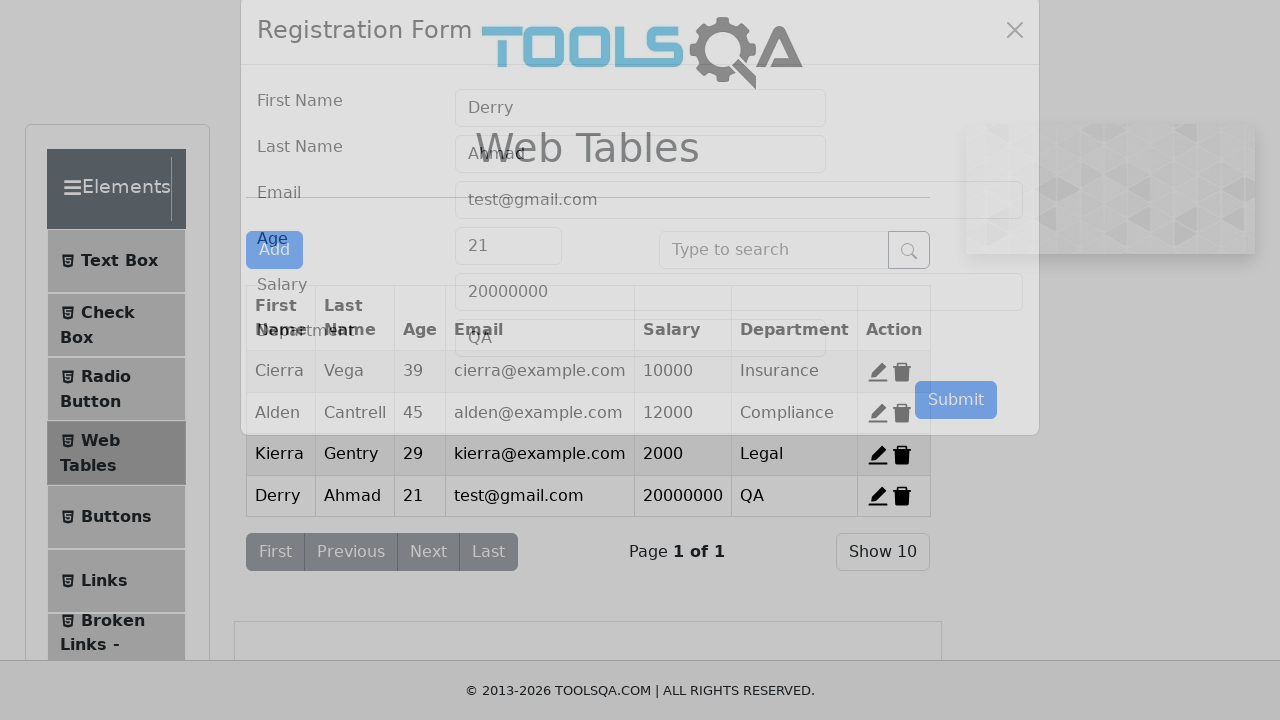

Edit modal appeared
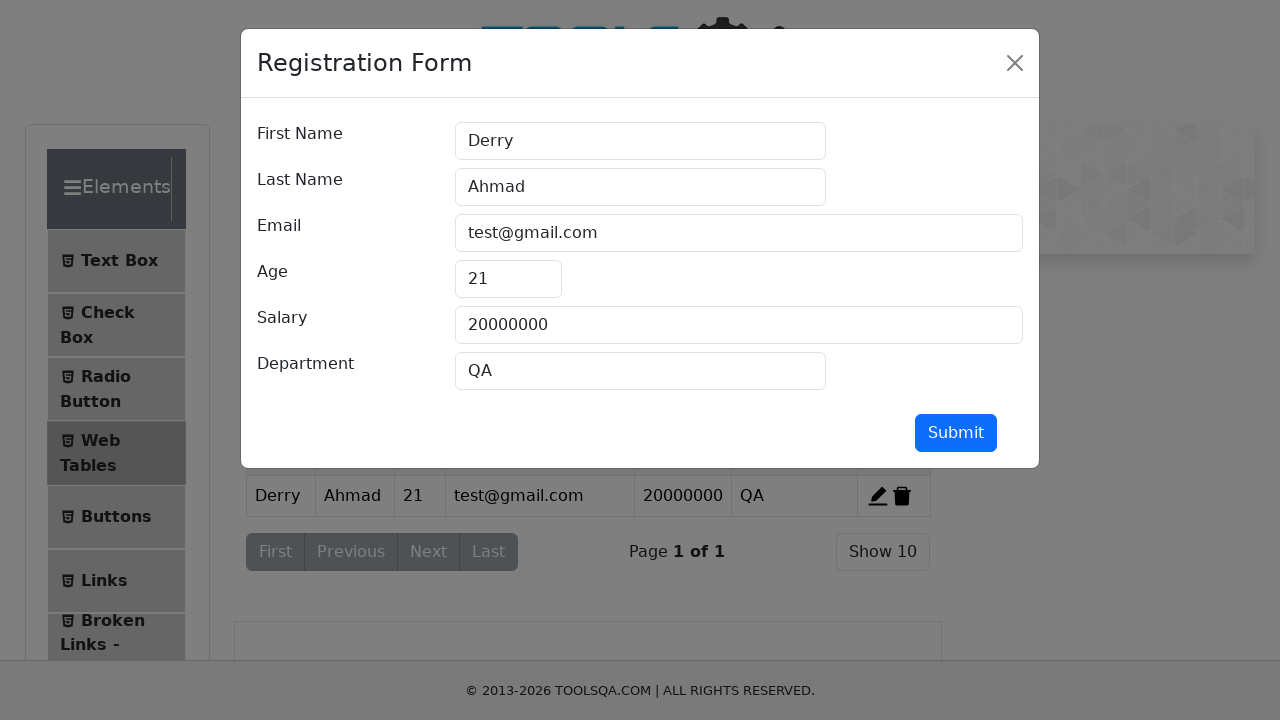

Closed edit modal by clicking close button at (1015, 63) on div.modal.show div.modal-header button
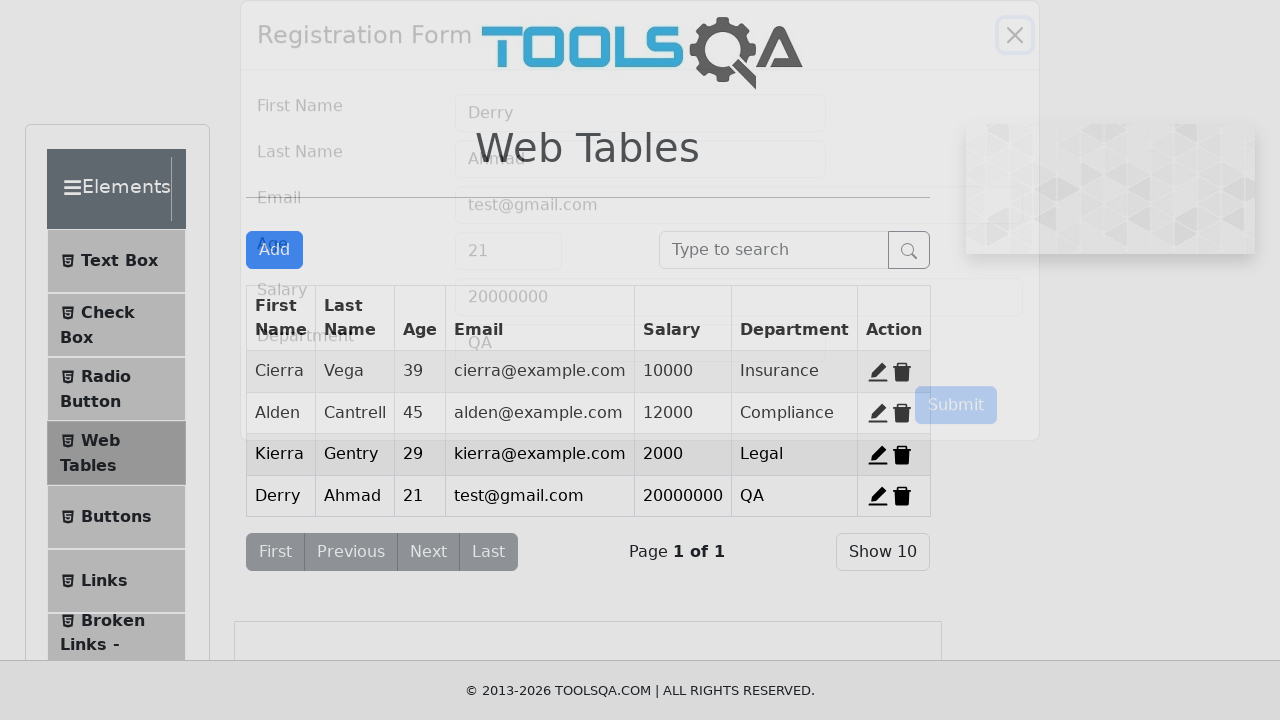

Clicked edit button for record 4 again at (878, 496) on #edit-record-4
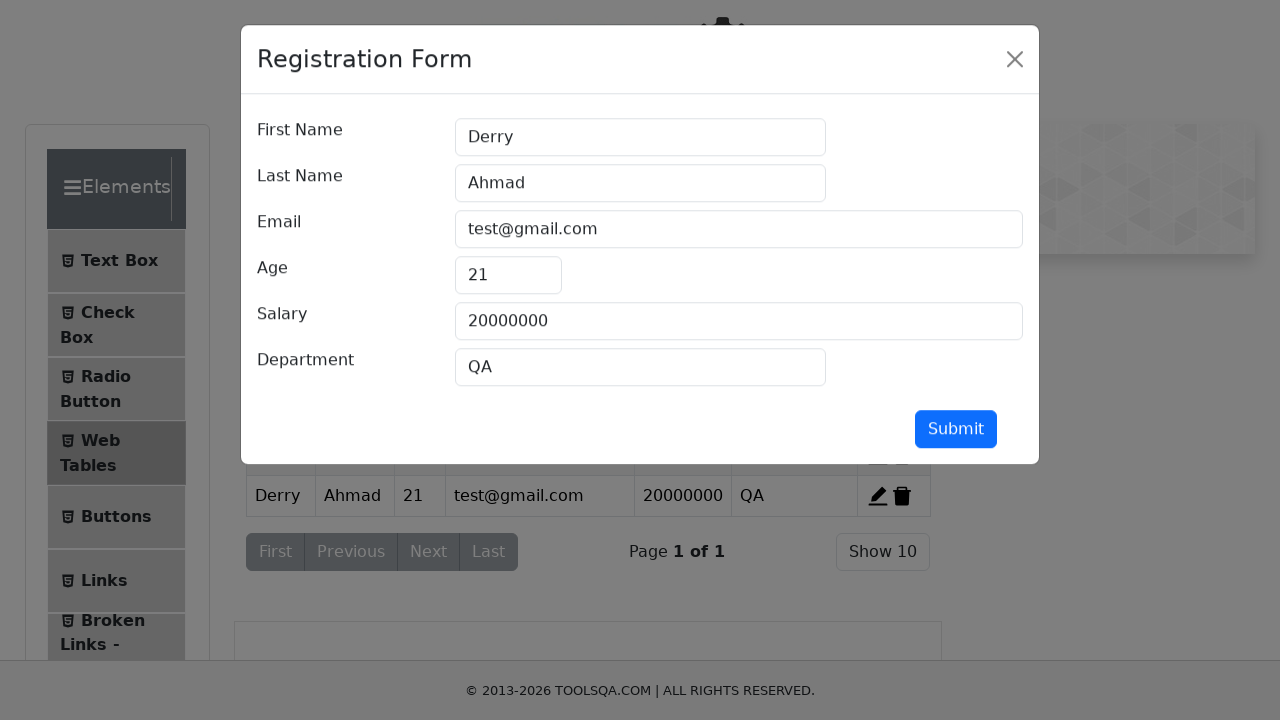

Edit modal appeared for editing record
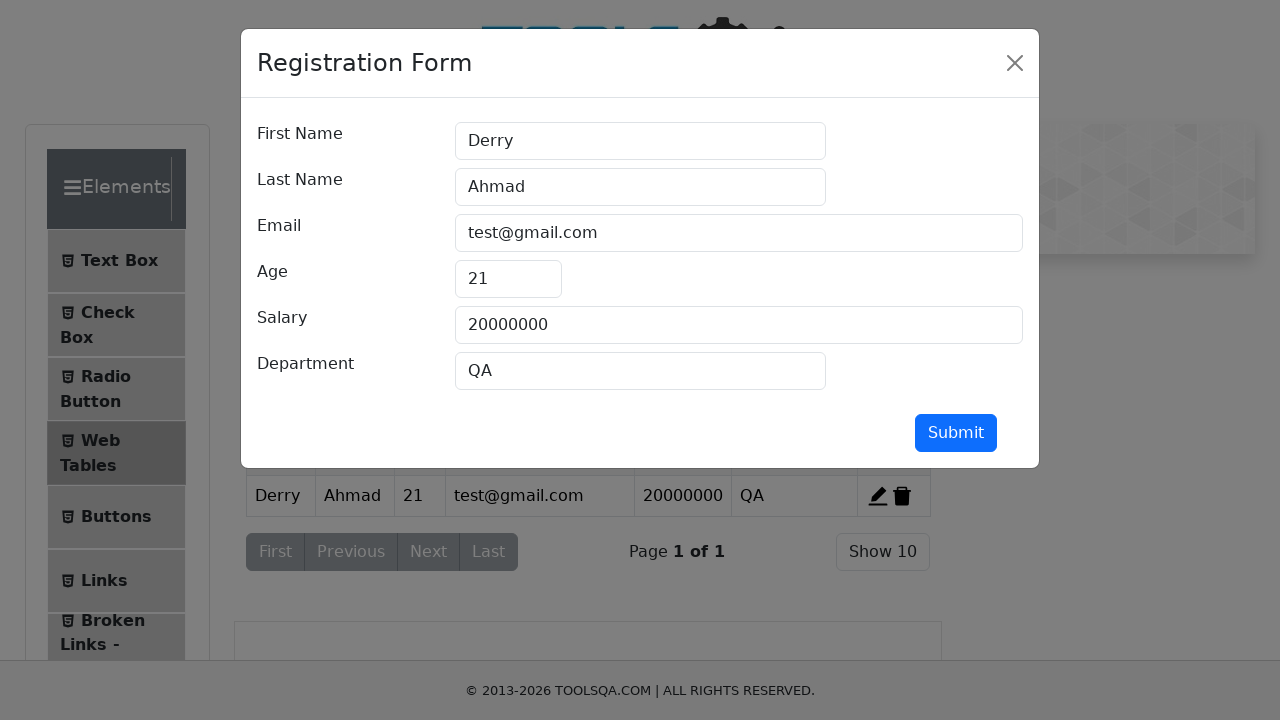

Cleared age field on #age
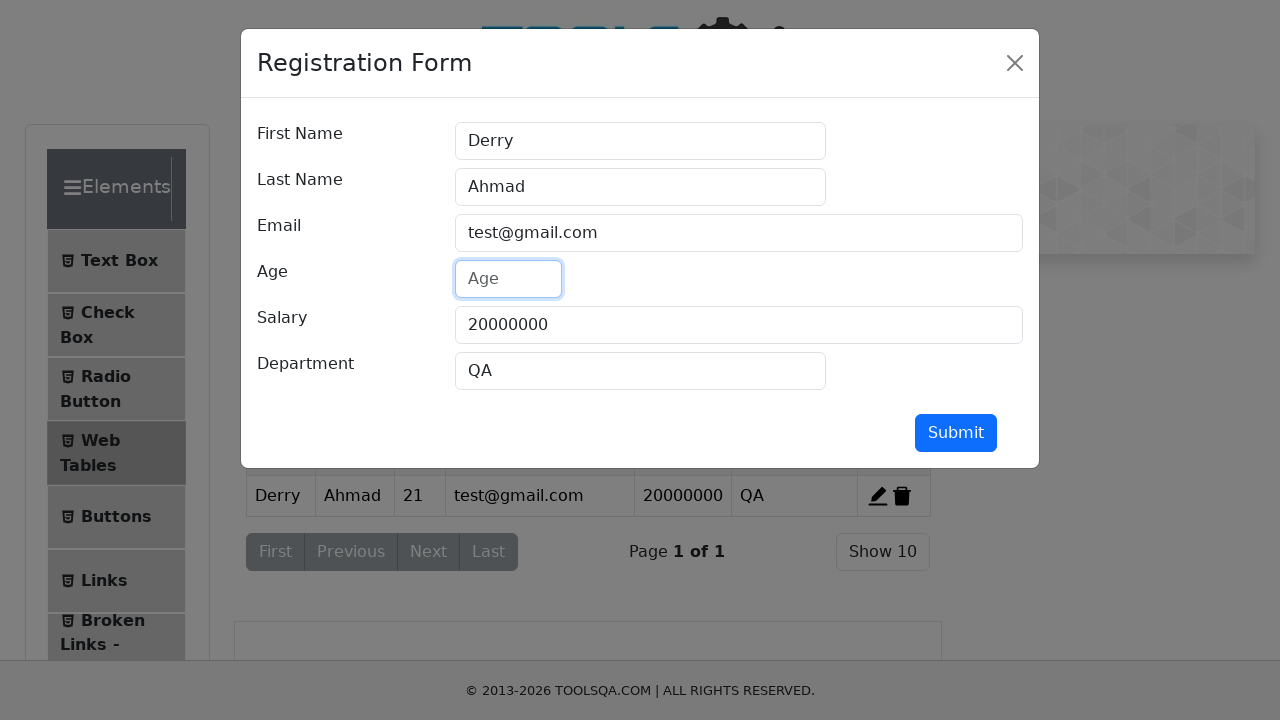

Updated age field to '31' on #age
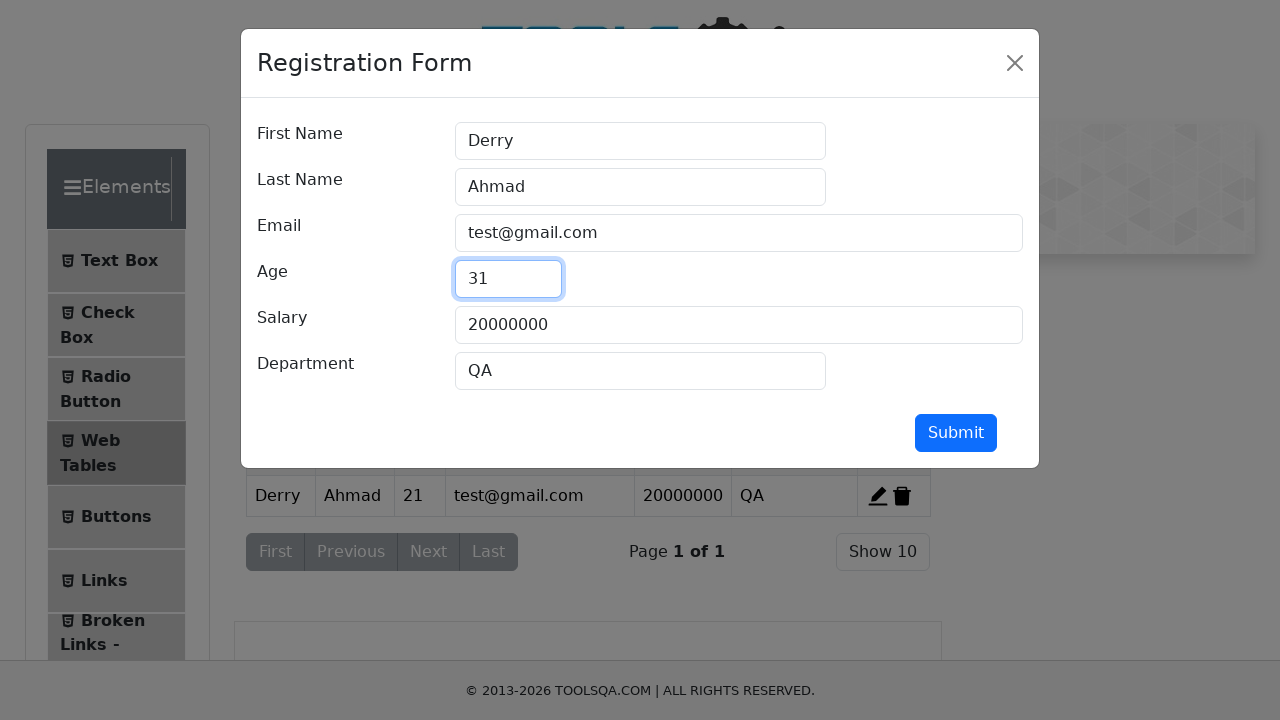

Cleared salary field on #salary
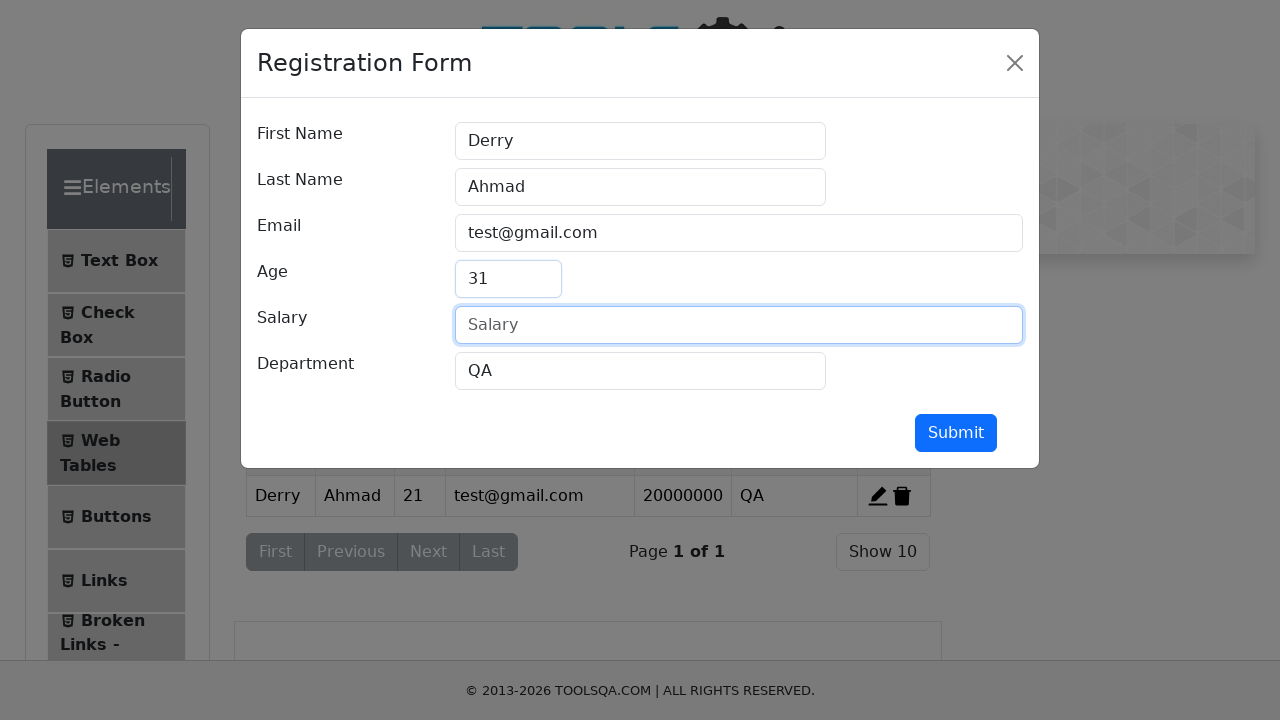

Updated salary field to '2000000' on #salary
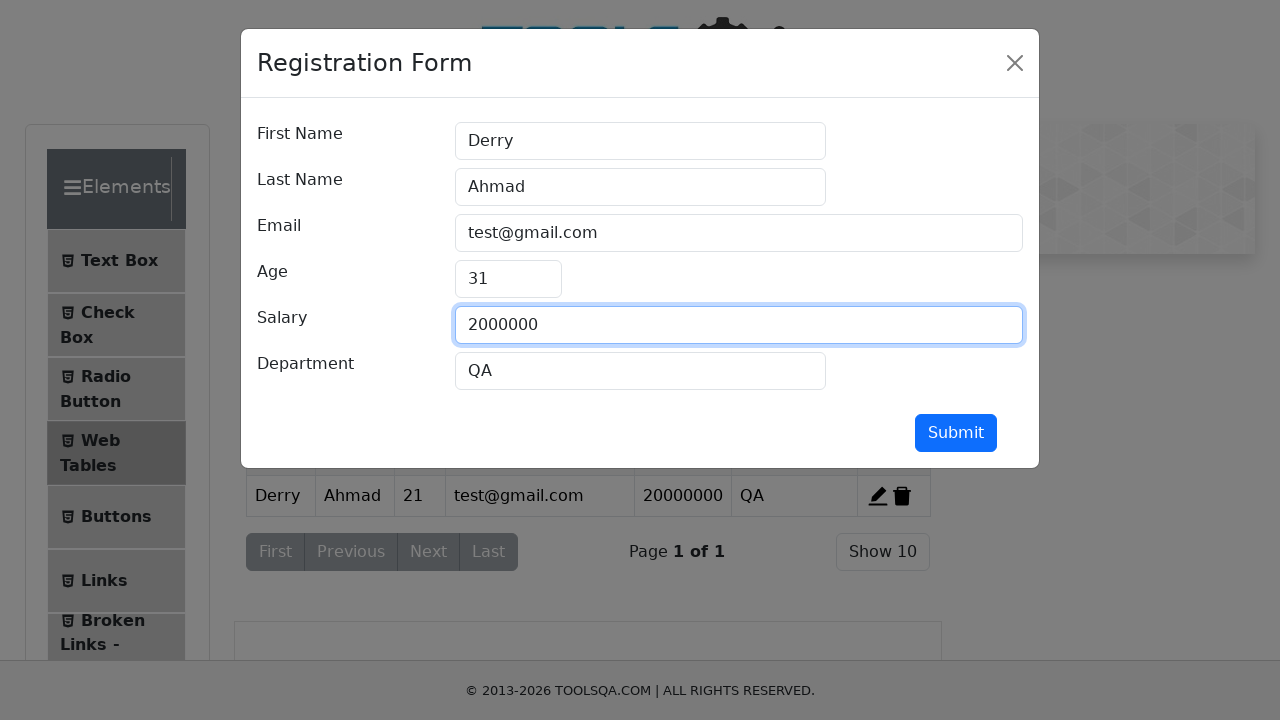

Cleared department field on #department
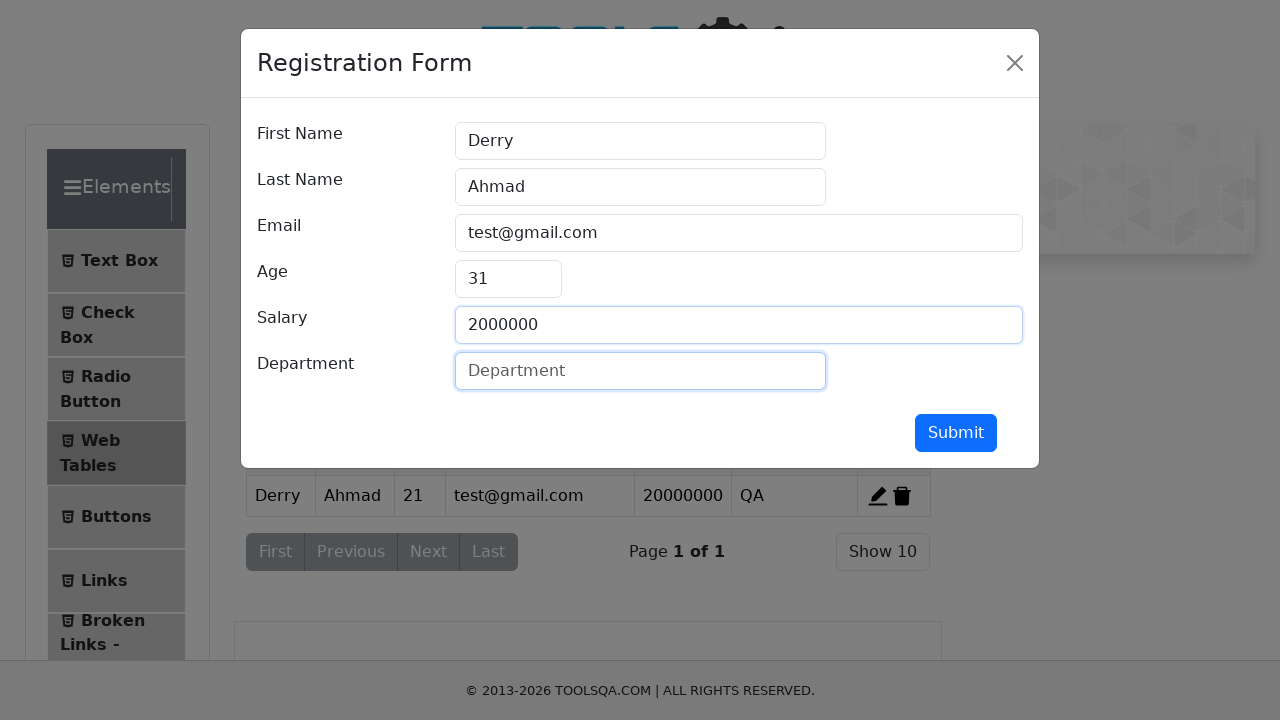

Updated department field to 'SQA' on #department
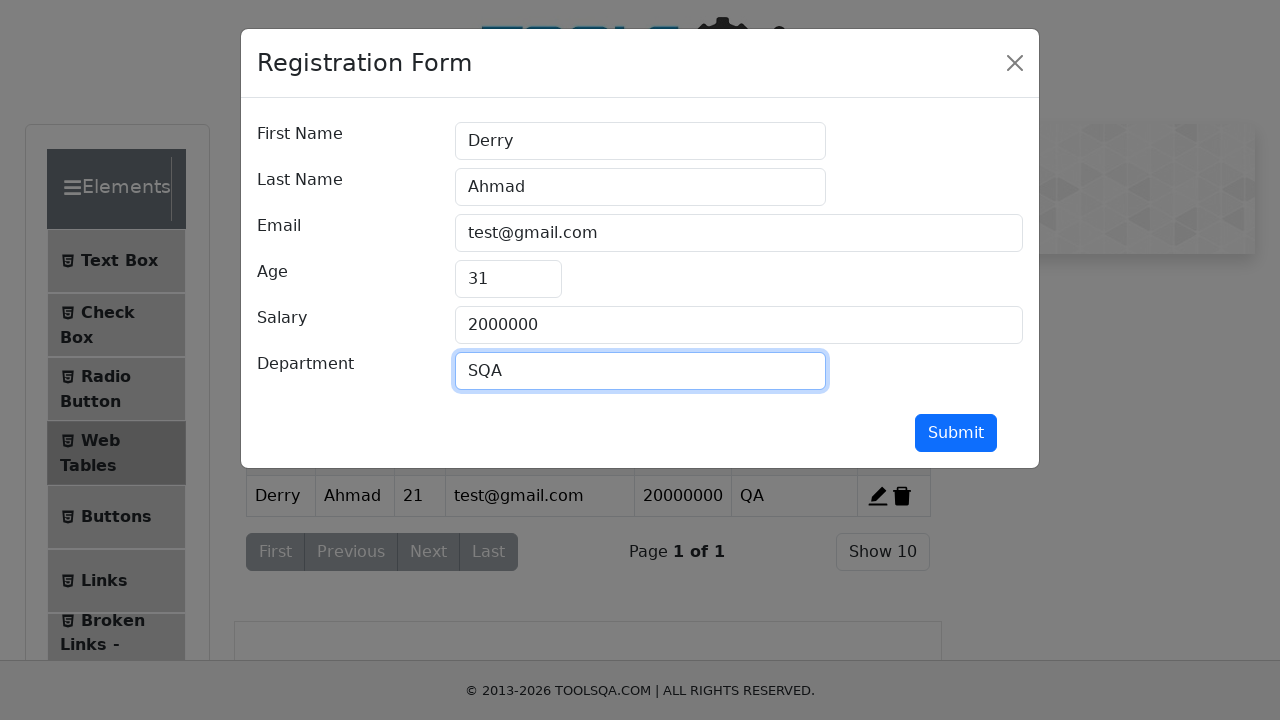

Clicked submit button to save edited record at (956, 433) on #submit
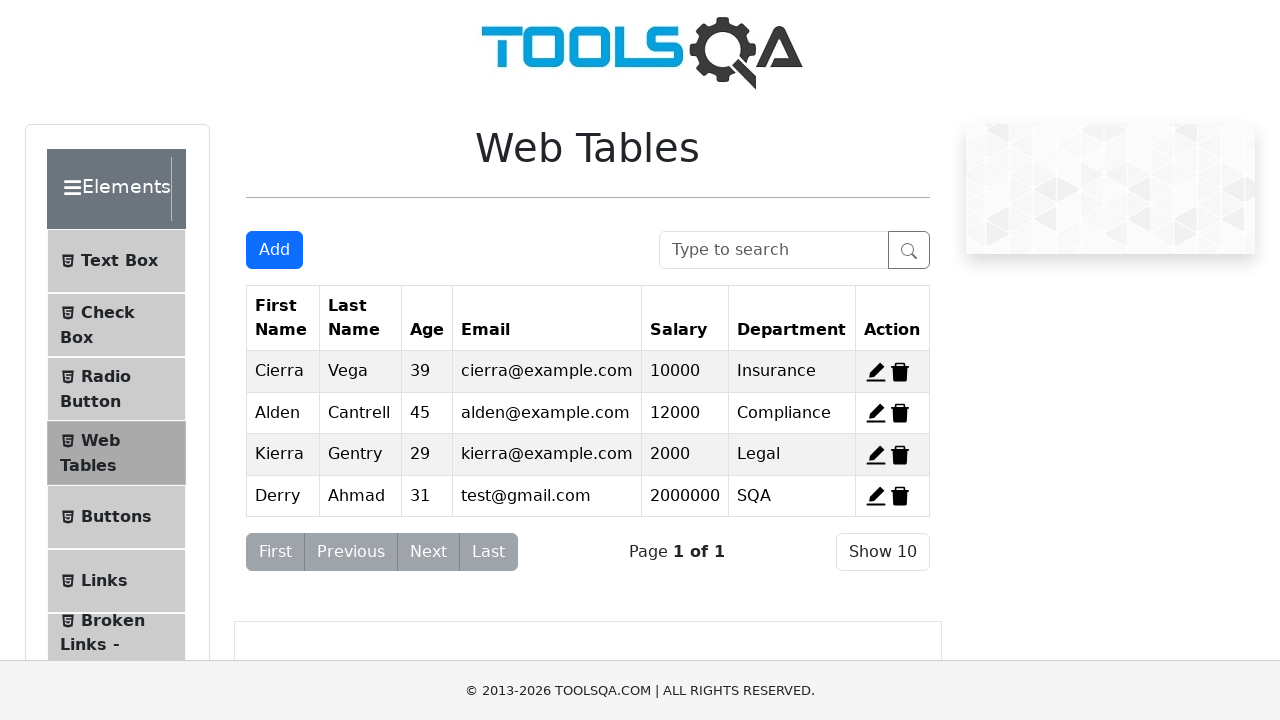

Modal closed and record updated in table
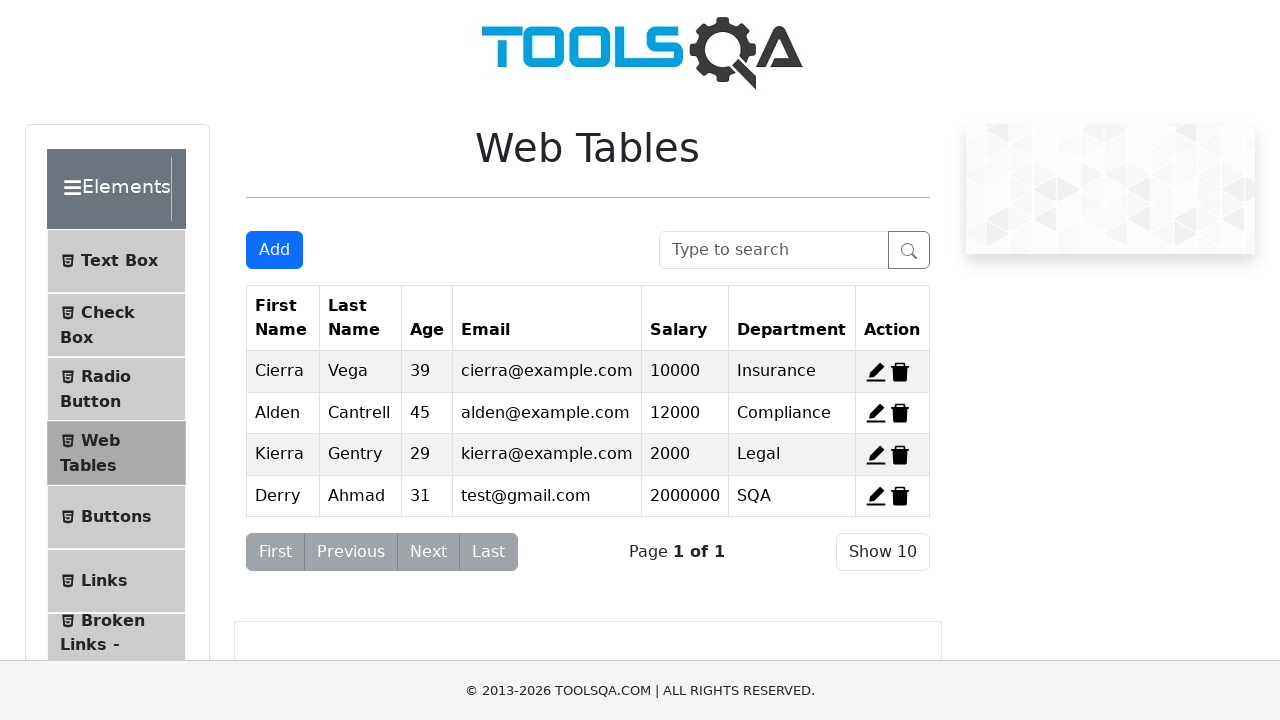

Clicked delete button for record 4 at (900, 496) on #delete-record-4
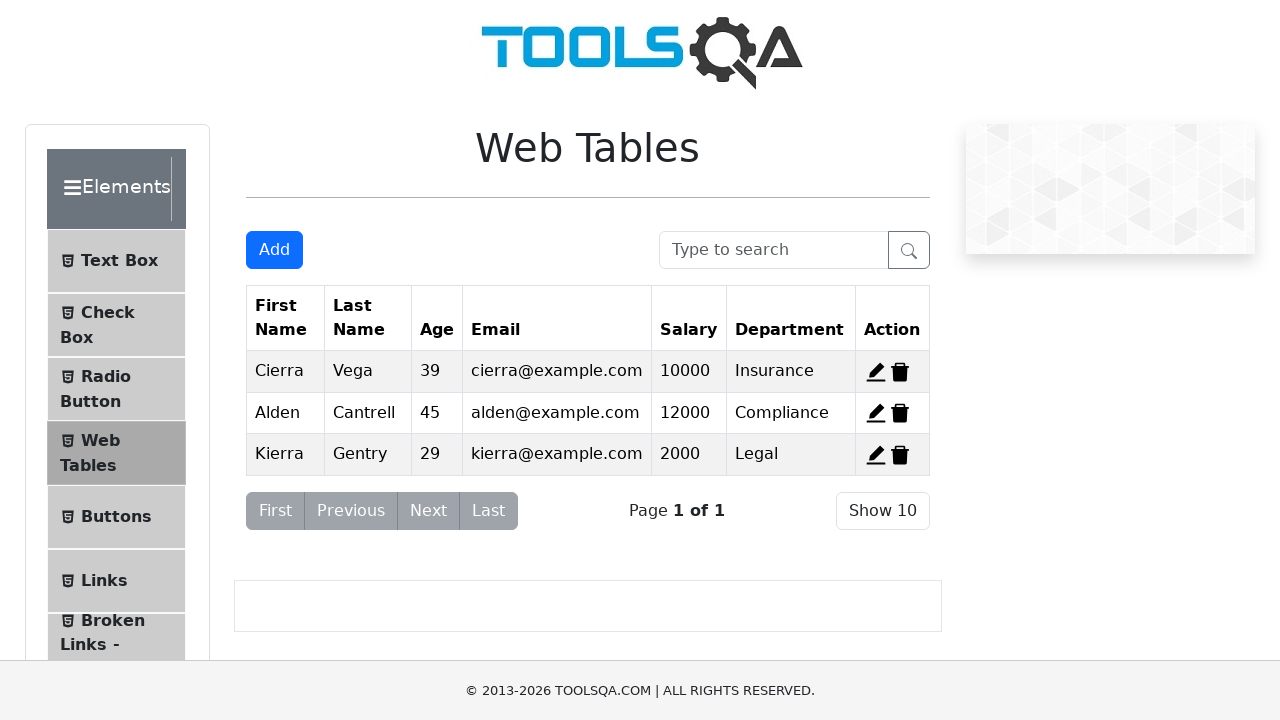

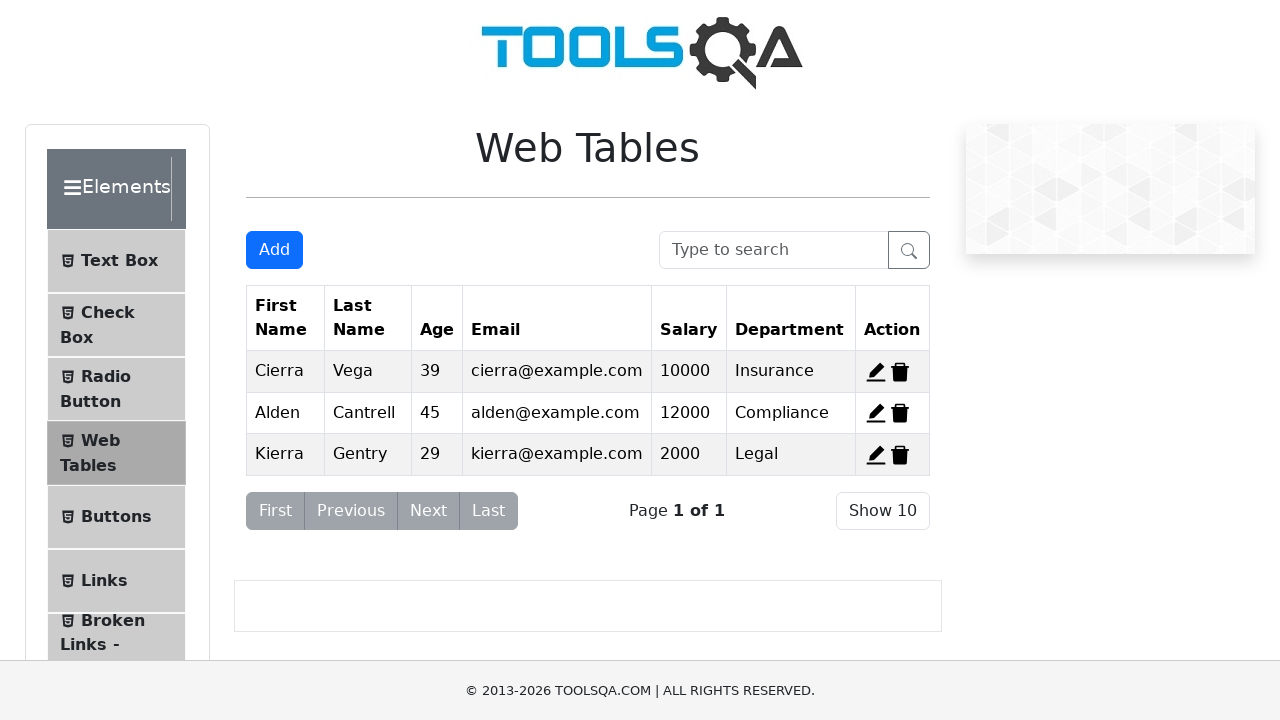